Tests checkbox functionality by clicking on a checkbox element on a demo page

Starting URL: http://syntaxprojects.com/basic-checkbox-demo.php

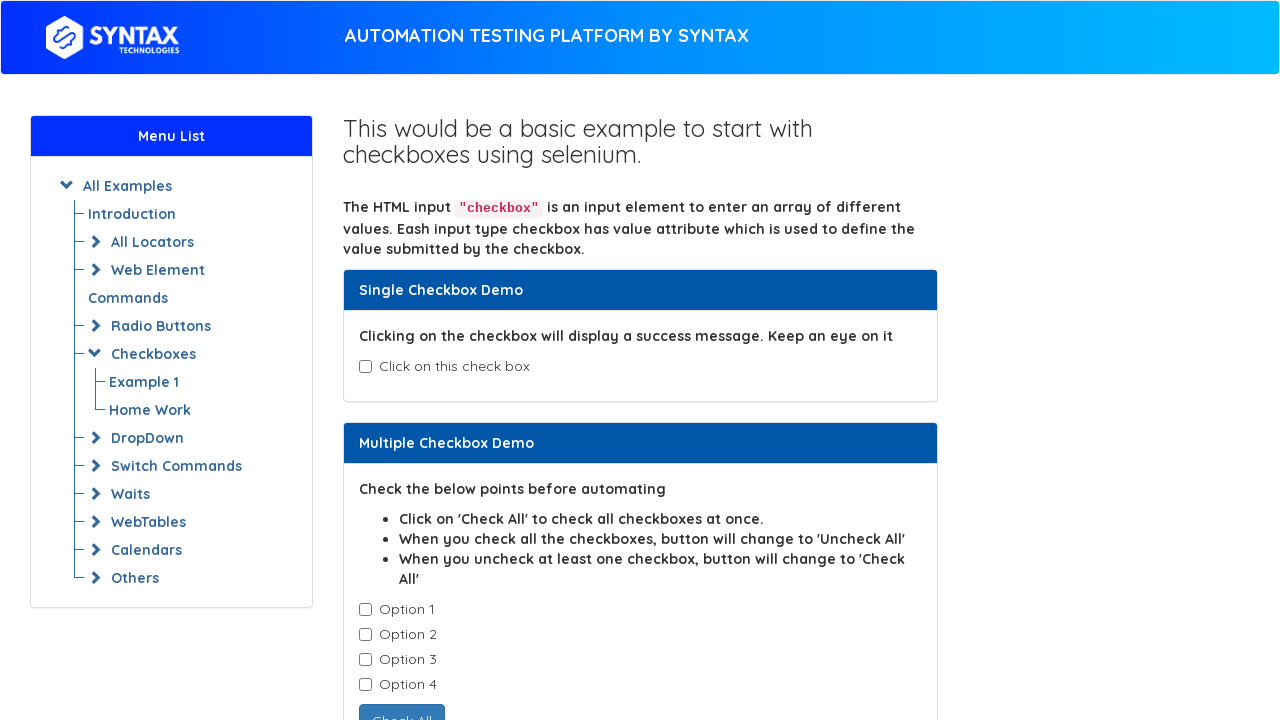

Navigated to checkbox demo page
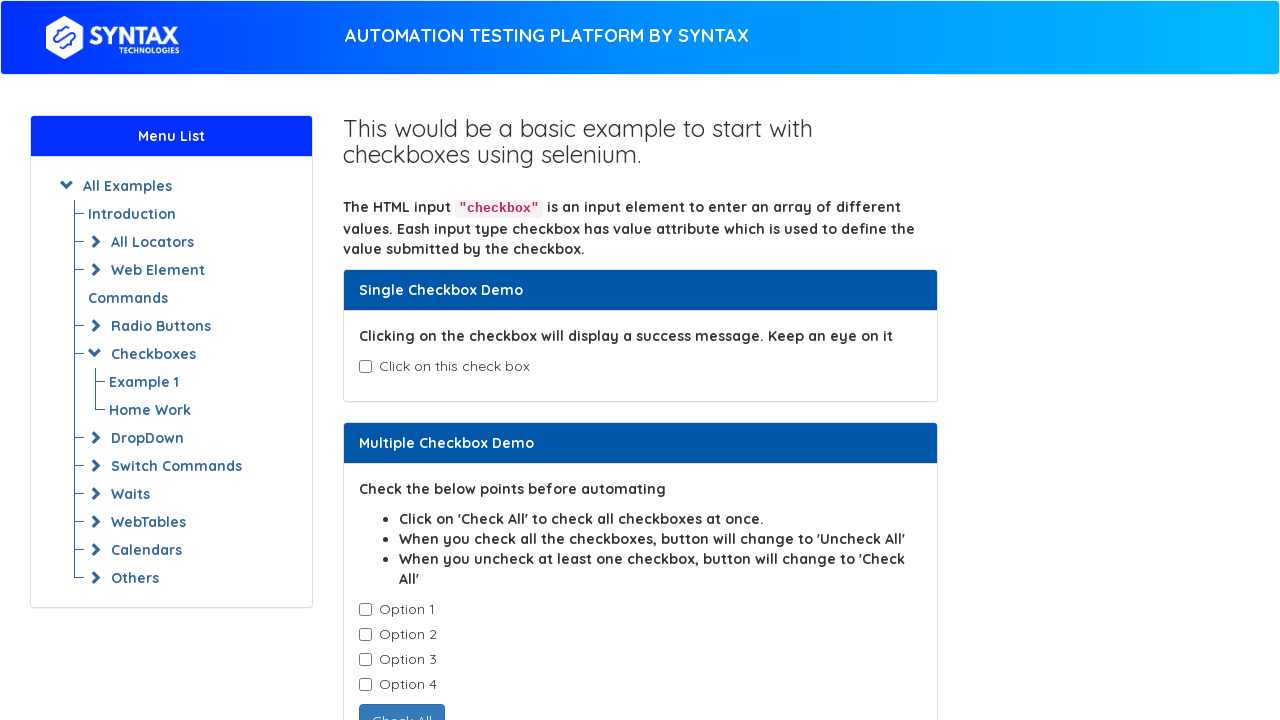

Clicked on the checkbox element at (365, 367) on #isAgeSelected
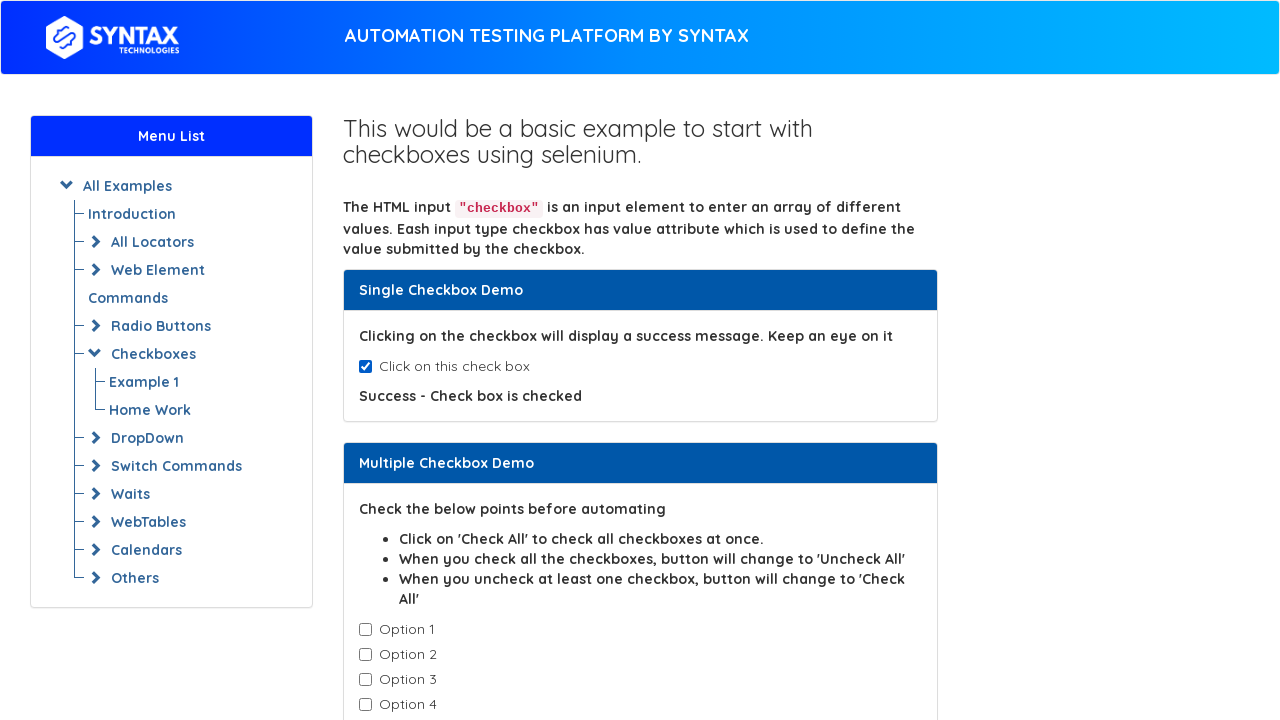

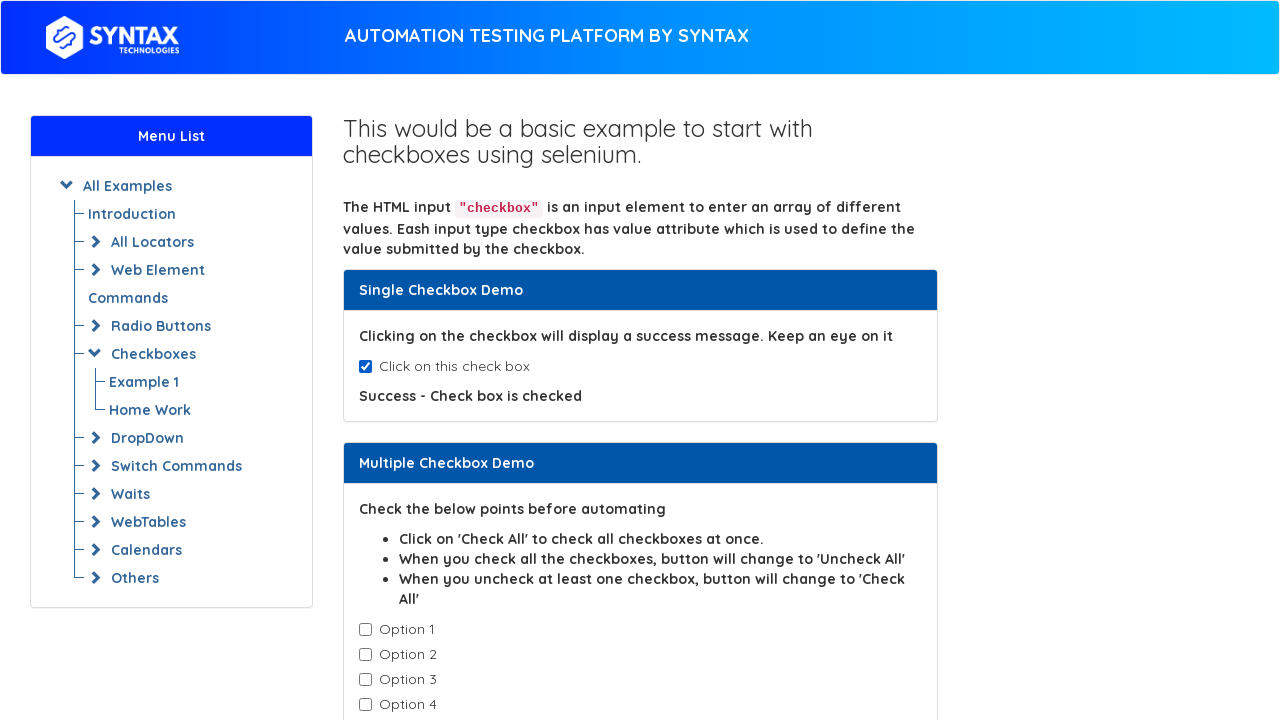